Navigates to the Team page and verifies the three site creators' names are displayed: Oliver Schade, Gregor Scheithauer, and Stefan Scheler

Starting URL: http://www.99-bottles-of-beer.net/

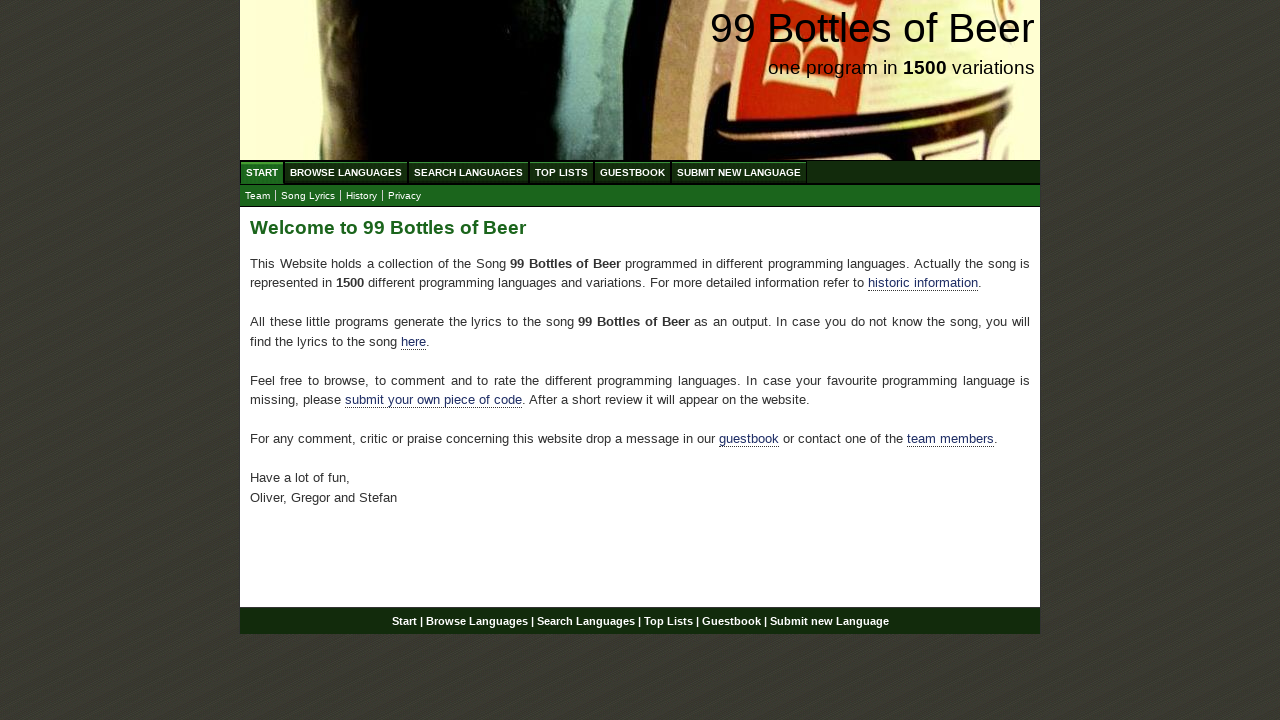

Clicked on Team submenu link at (258, 196) on #submenu a[href='team.html']
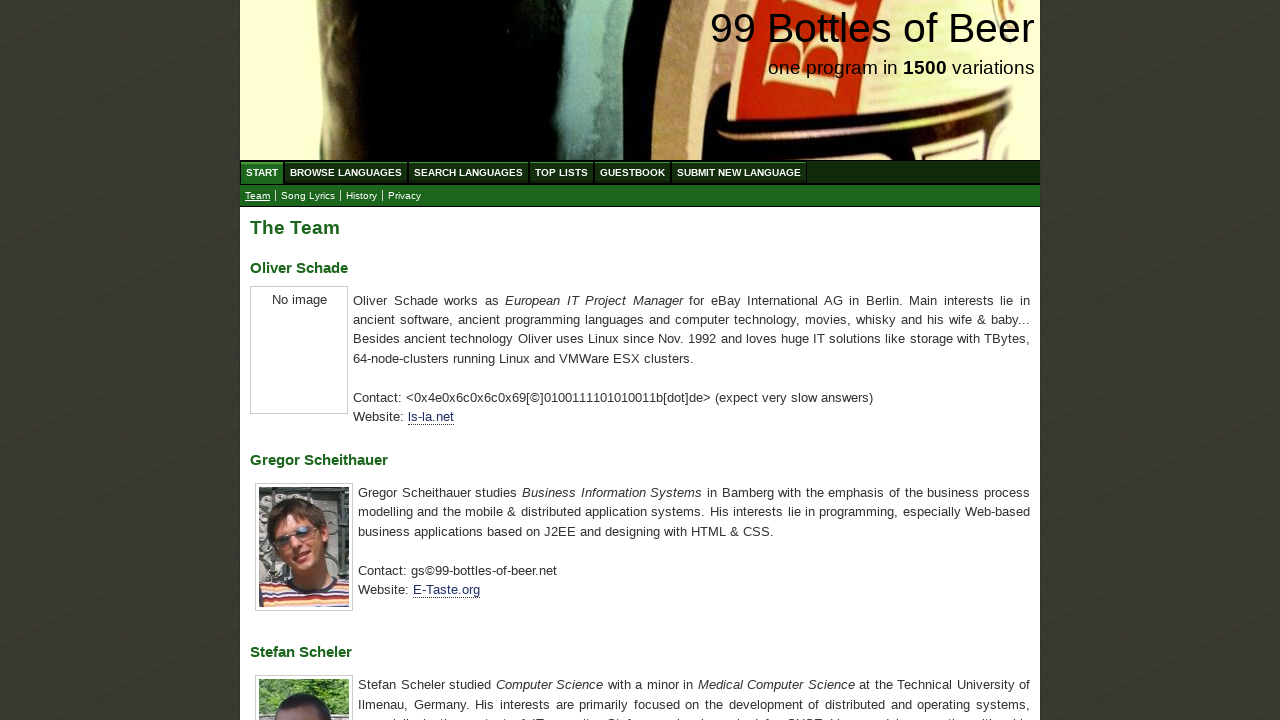

Team page loaded and h3 elements are visible
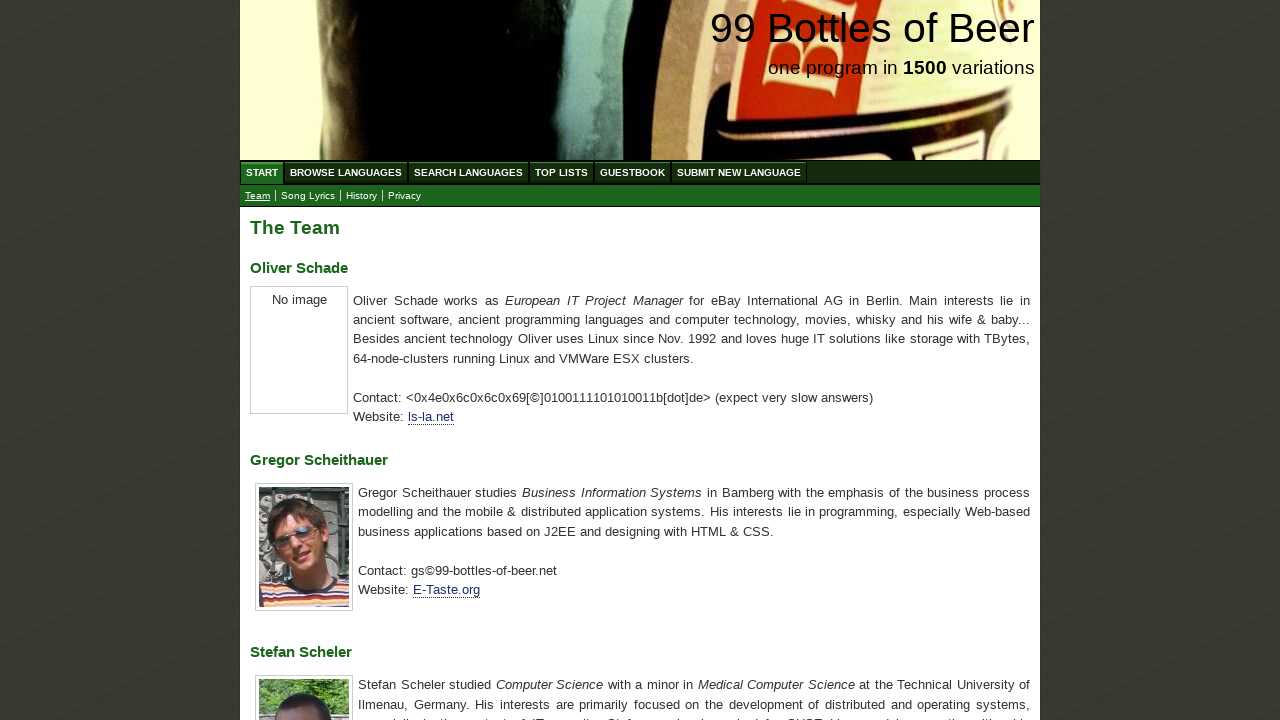

Retrieved first creator name: Oliver Schade
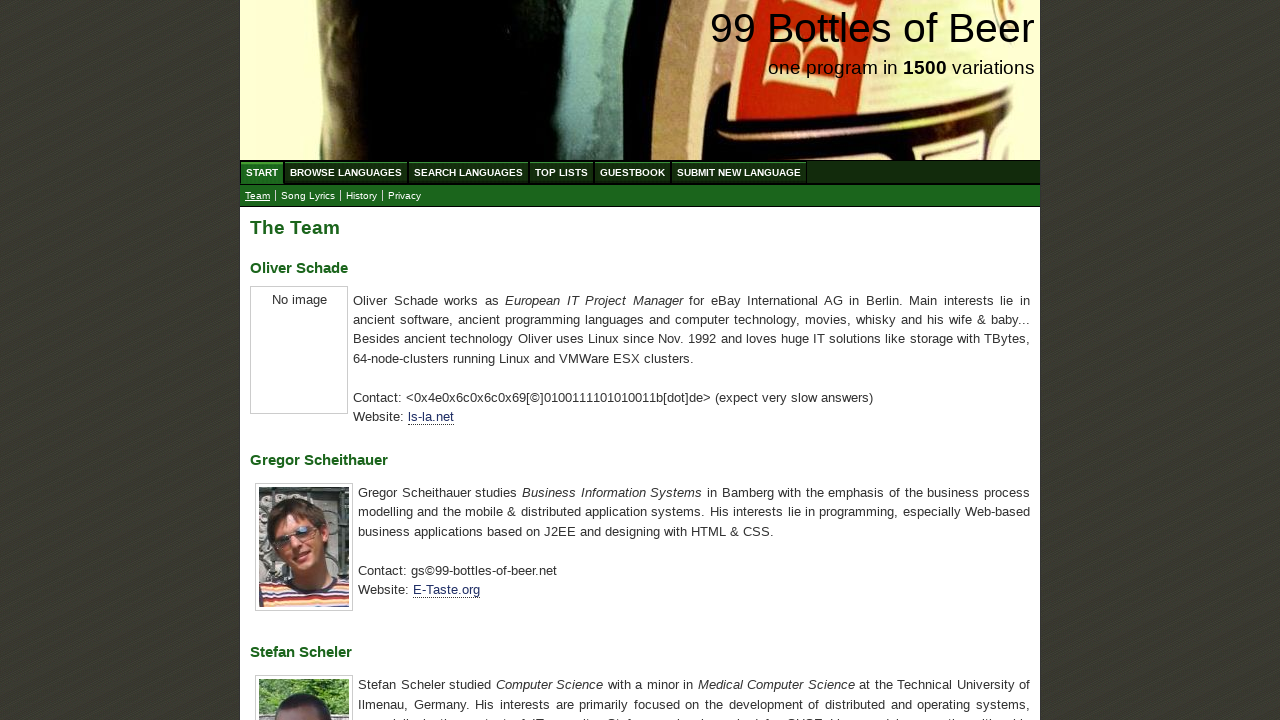

Verified first creator name is Oliver Schade
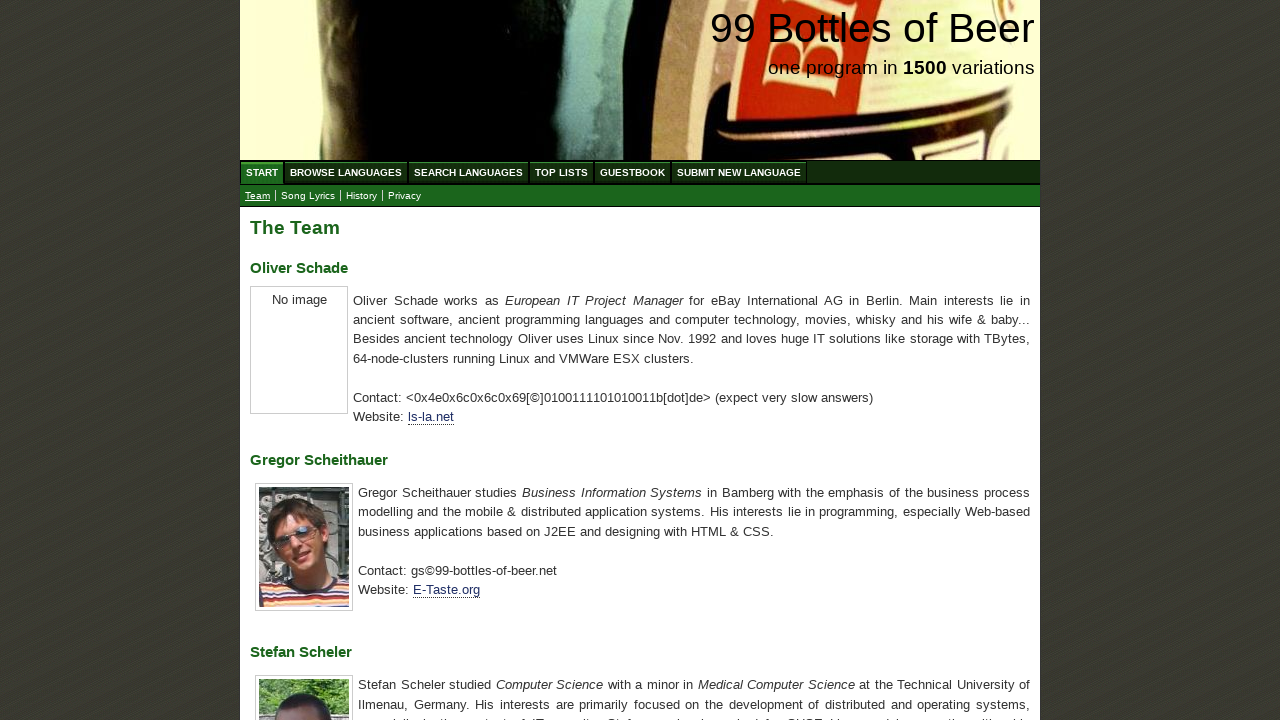

Retrieved second creator name: Gregor Scheithauer
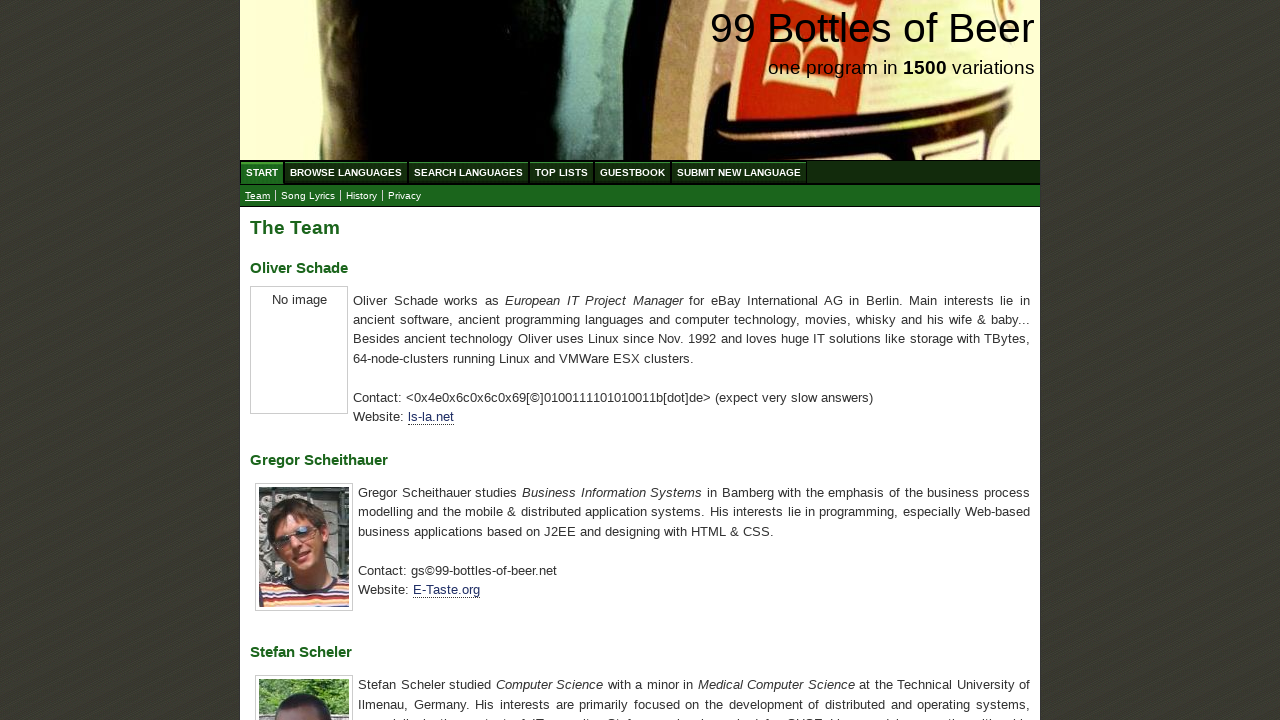

Verified second creator name is Gregor Scheithauer
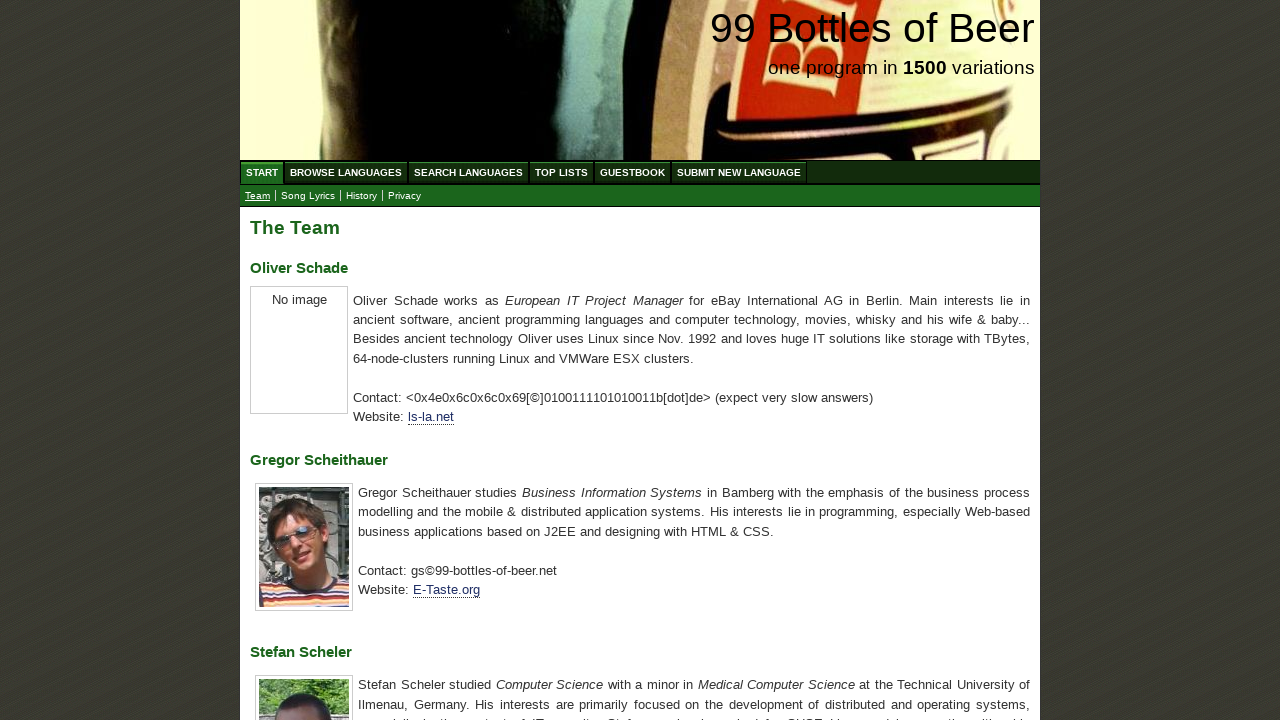

Retrieved third creator name: Stefan Scheler
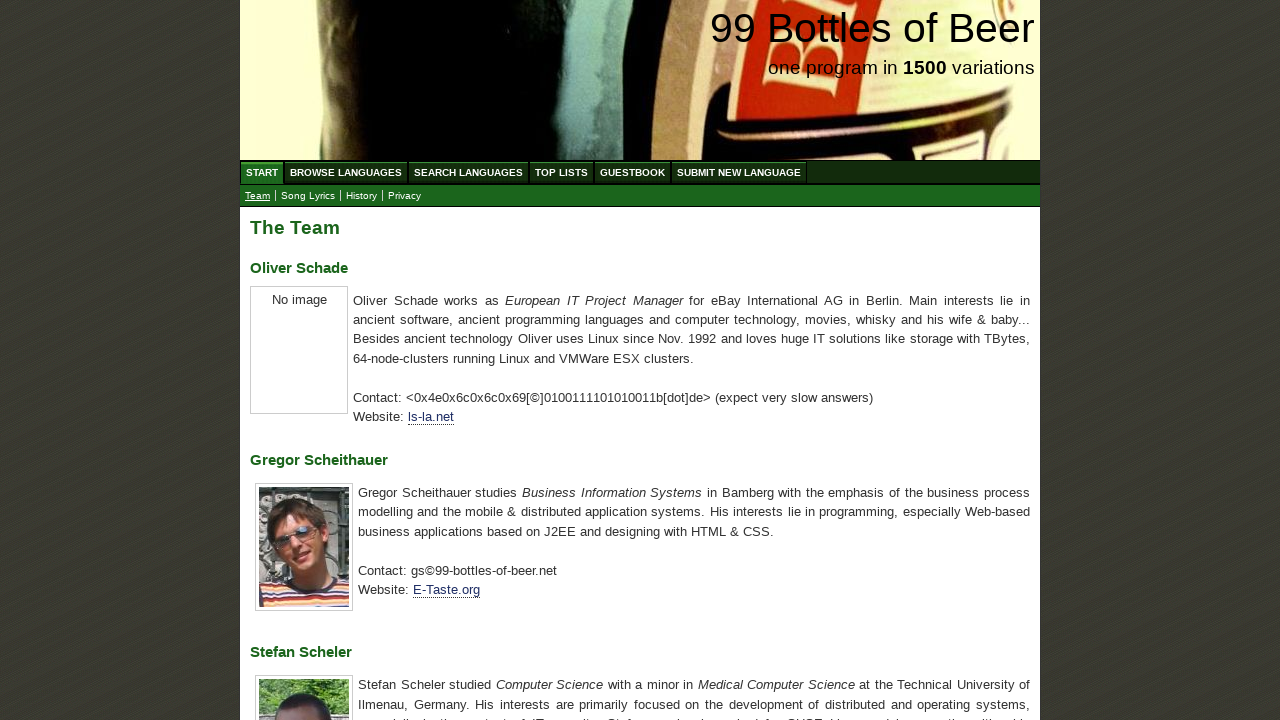

Verified third creator name is Stefan Scheler
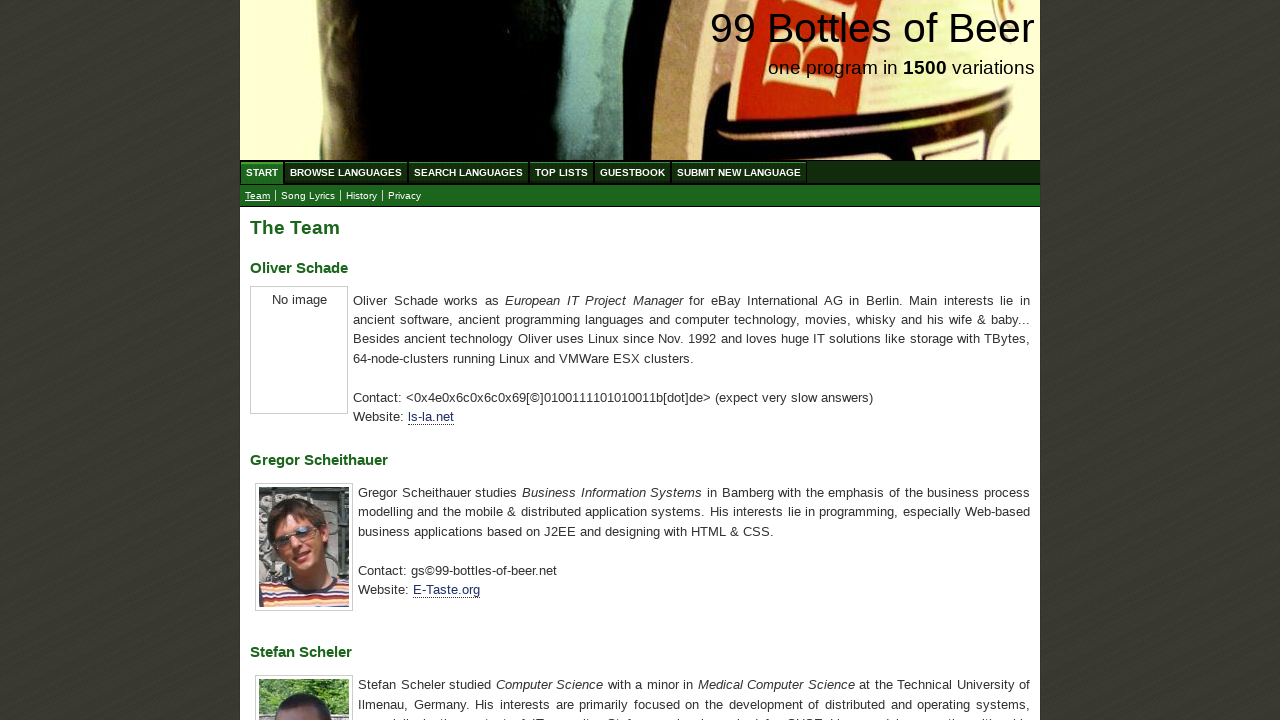

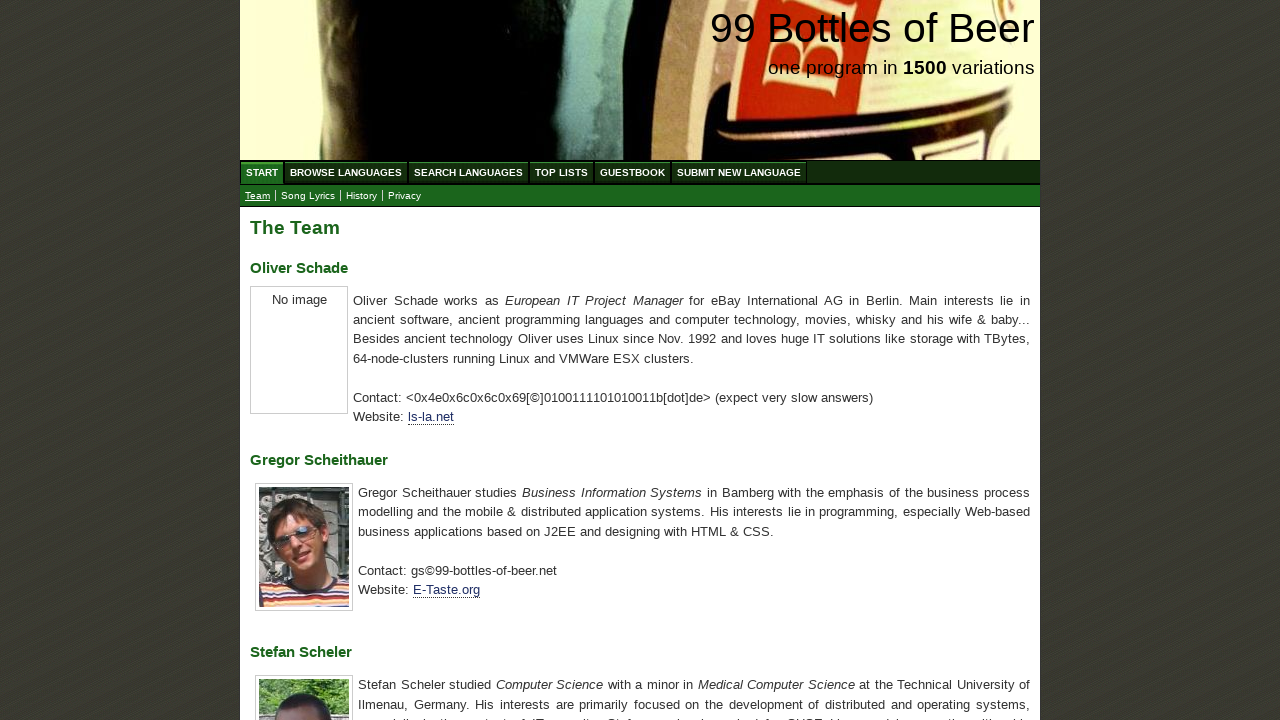